Tests nested iframe interaction by navigating through multiple iframes and filling a form with email and password fields

Starting URL: https://demoapps.qspiders.com/ui/frames/nested?sublist=1

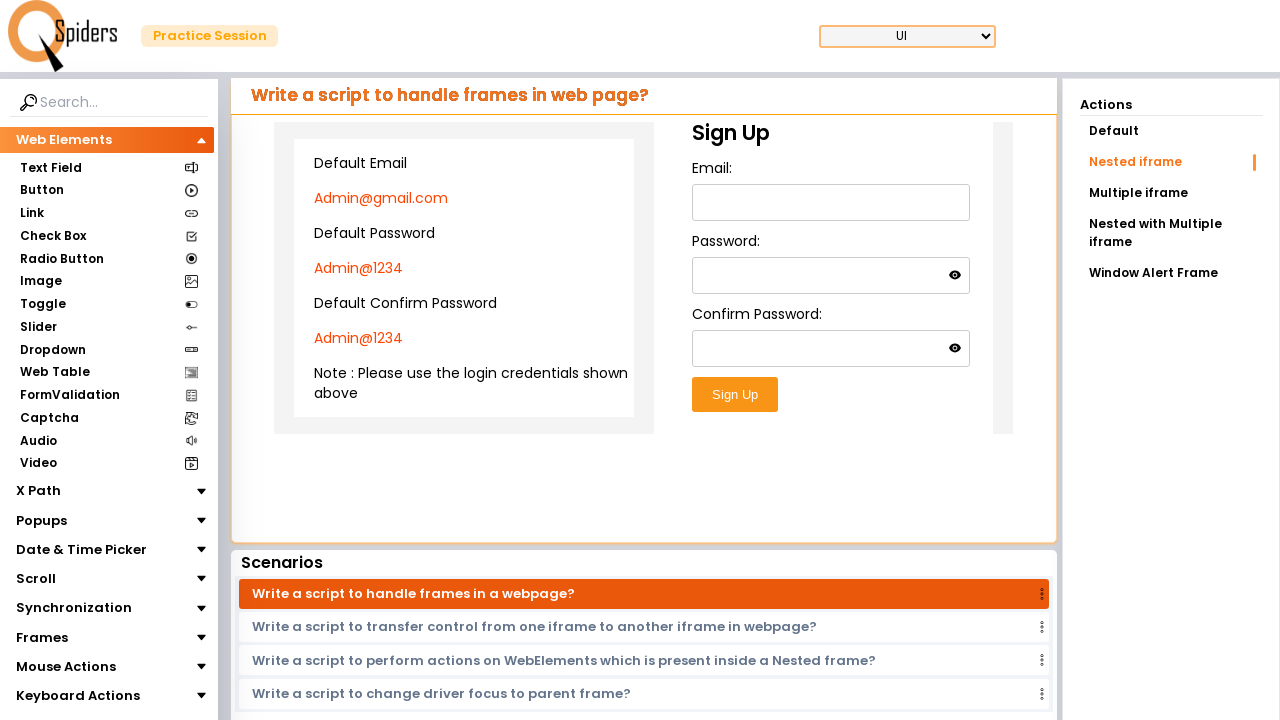

Waited for first iframe to be available
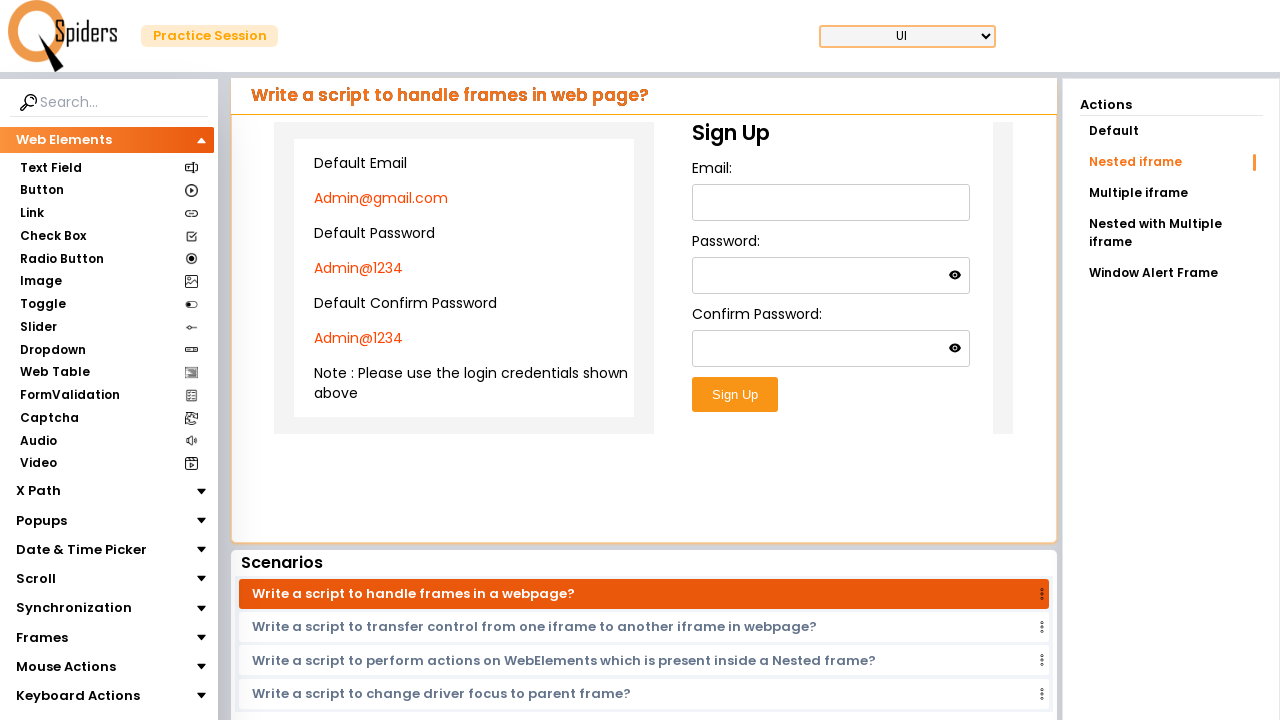

Located first iframe using frame_locator
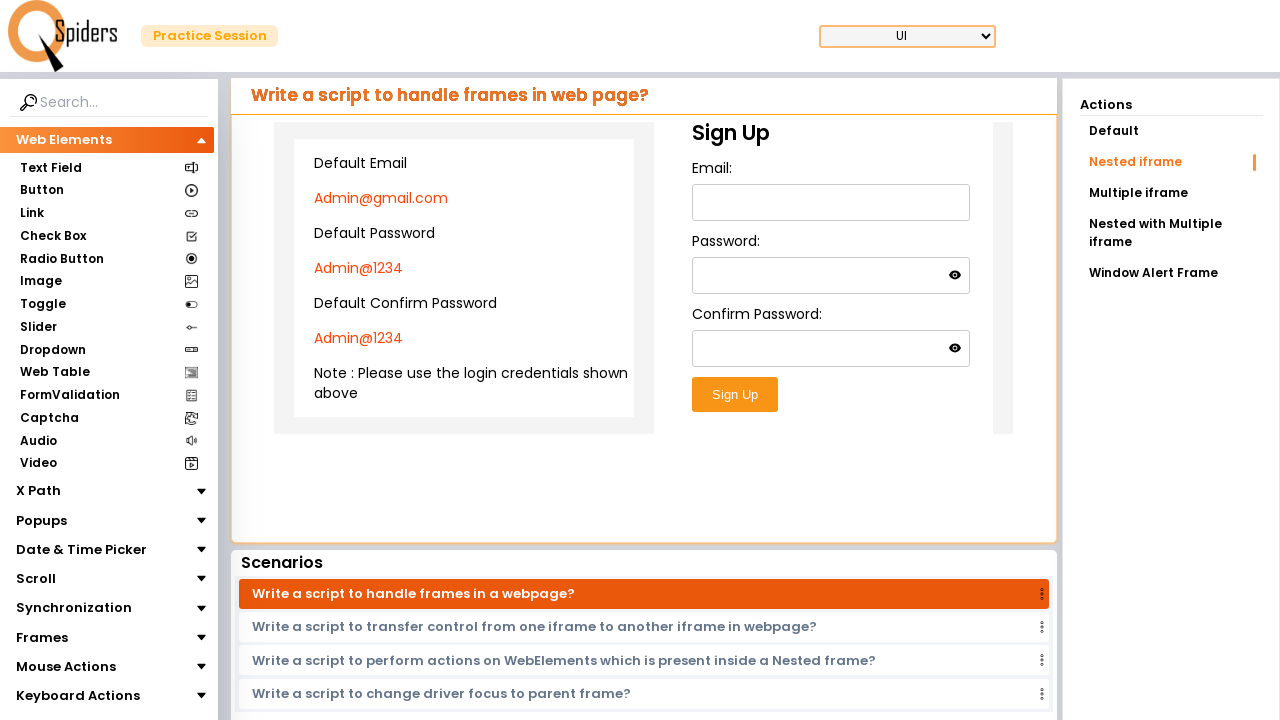

Located nested iframe within first iframe
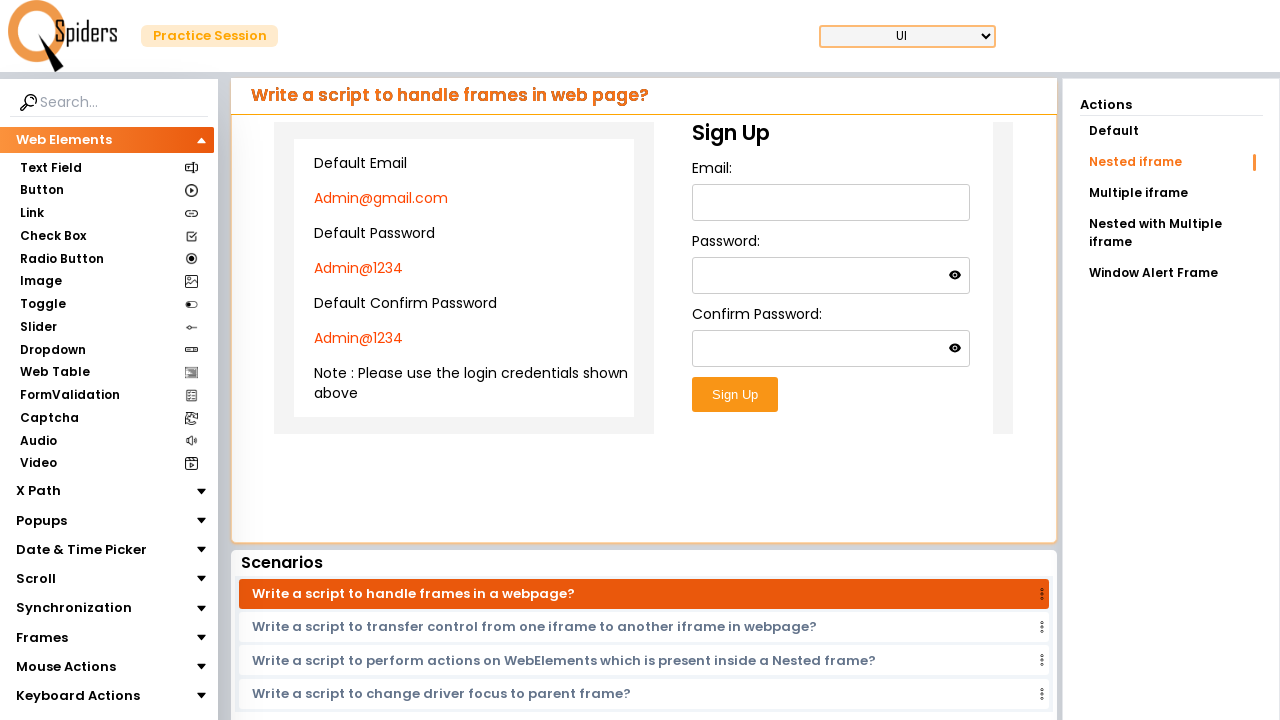

Filled email field with 'Admin@gmail.com' in nested iframe on xpath=//section[@id='demoUI']/main/section/article/aside/div/aside/div/iframe >>
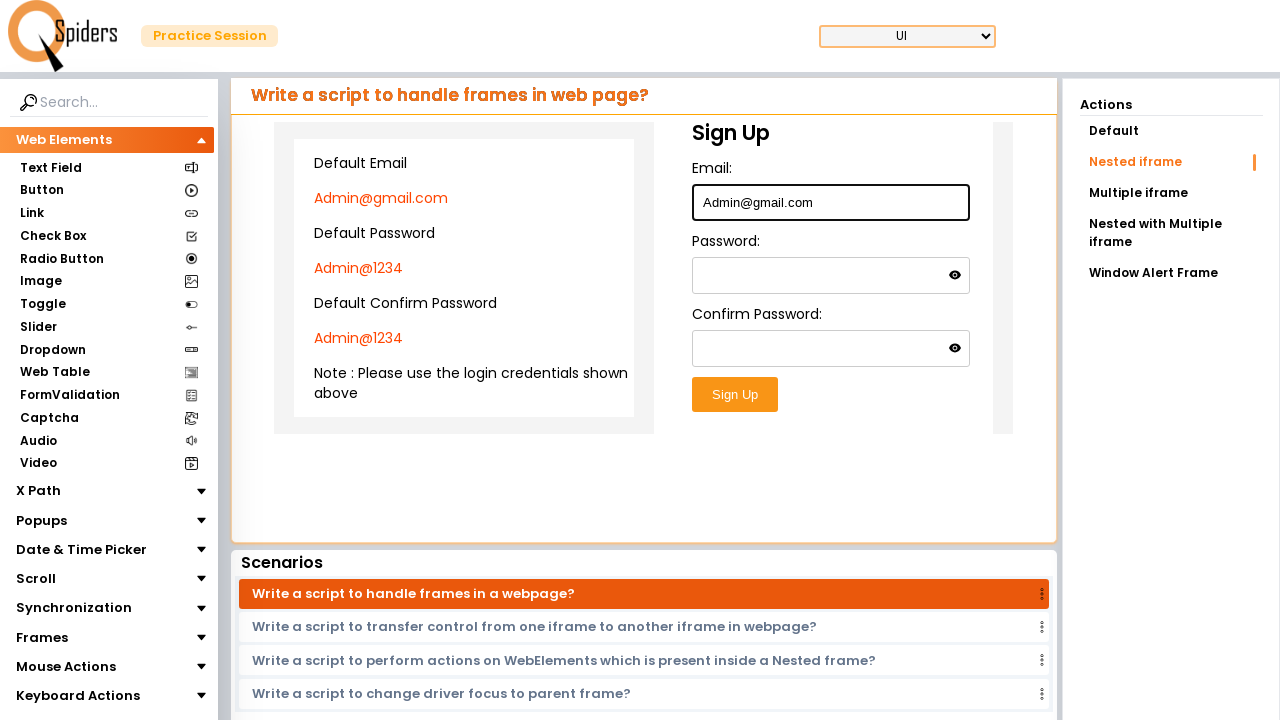

Filled password field with 'Admin@1234' in nested iframe on xpath=//section[@id='demoUI']/main/section/article/aside/div/aside/div/iframe >>
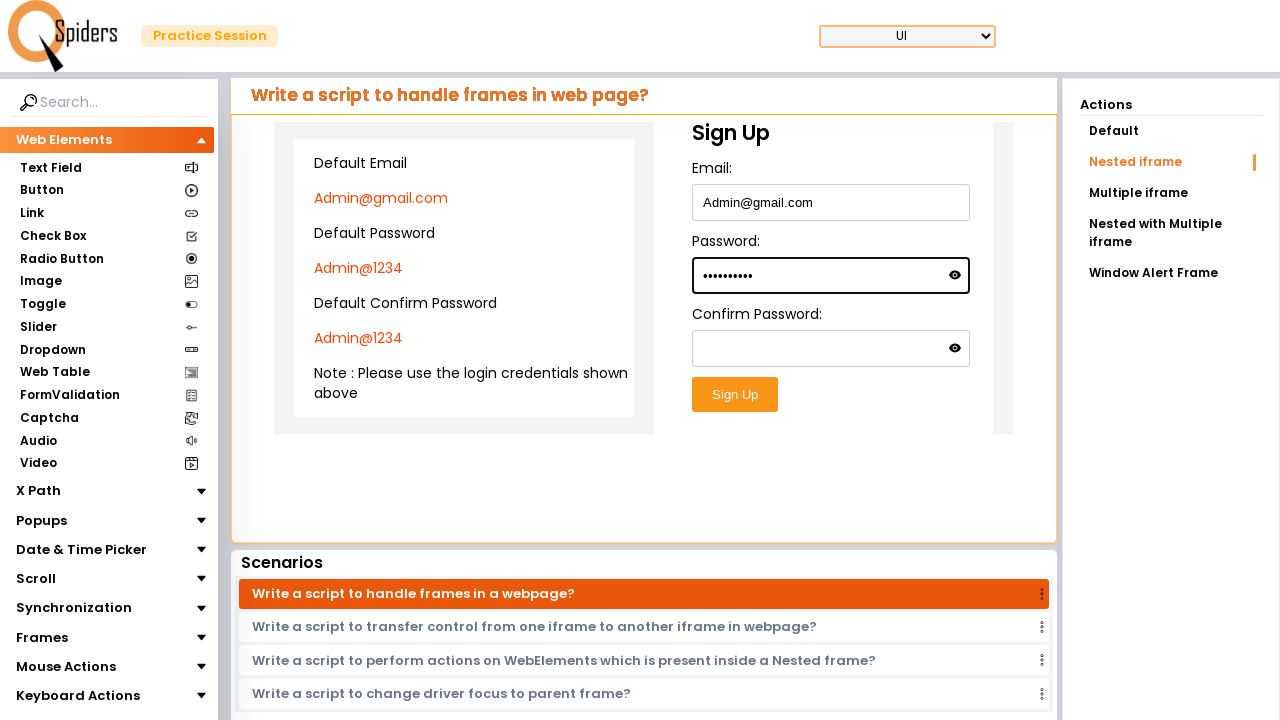

Filled confirm password field with 'Admin@1234' in nested iframe on xpath=//section[@id='demoUI']/main/section/article/aside/div/aside/div/iframe >>
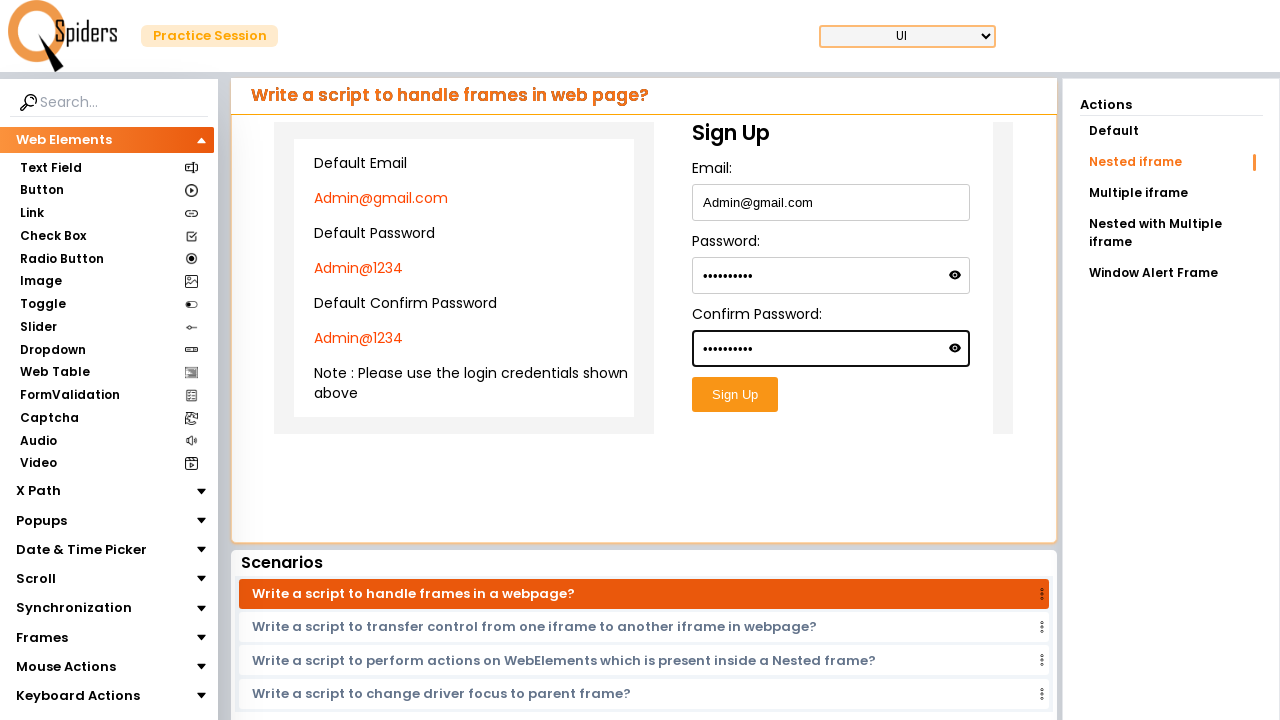

Clicked submit button to submit form in nested iframe at (735, 395) on xpath=//section[@id='demoUI']/main/section/article/aside/div/aside/div/iframe >>
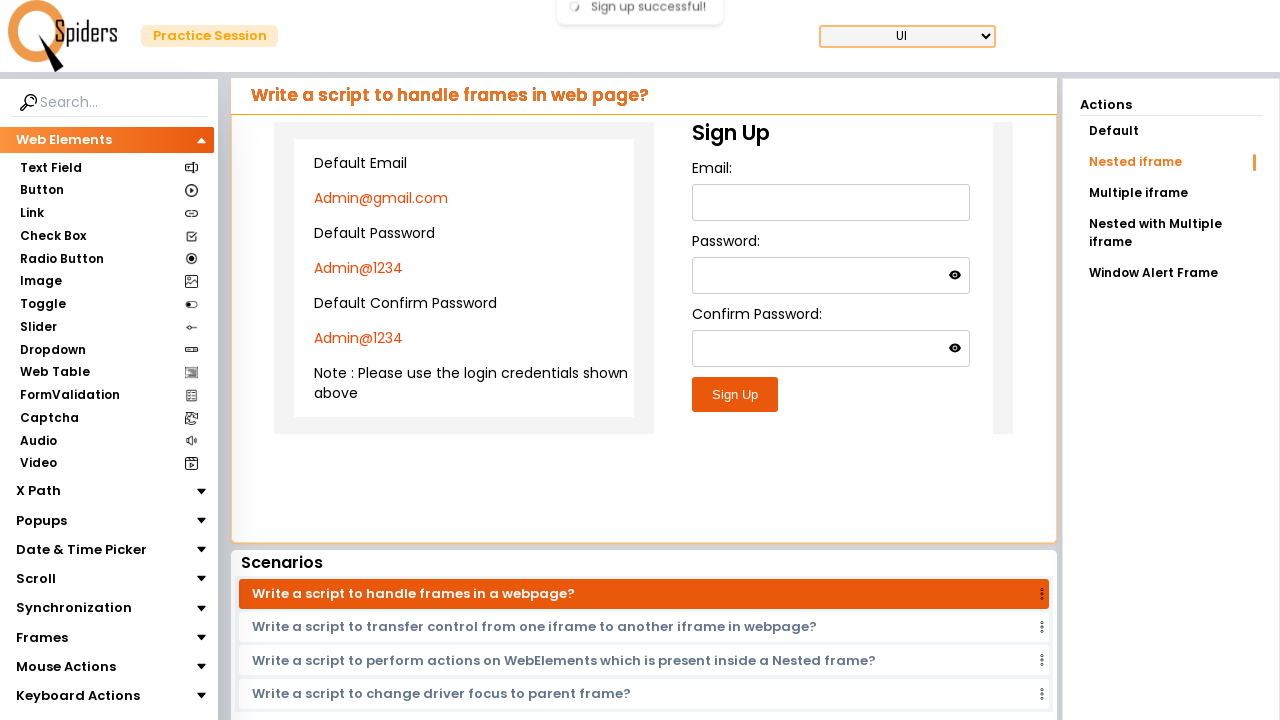

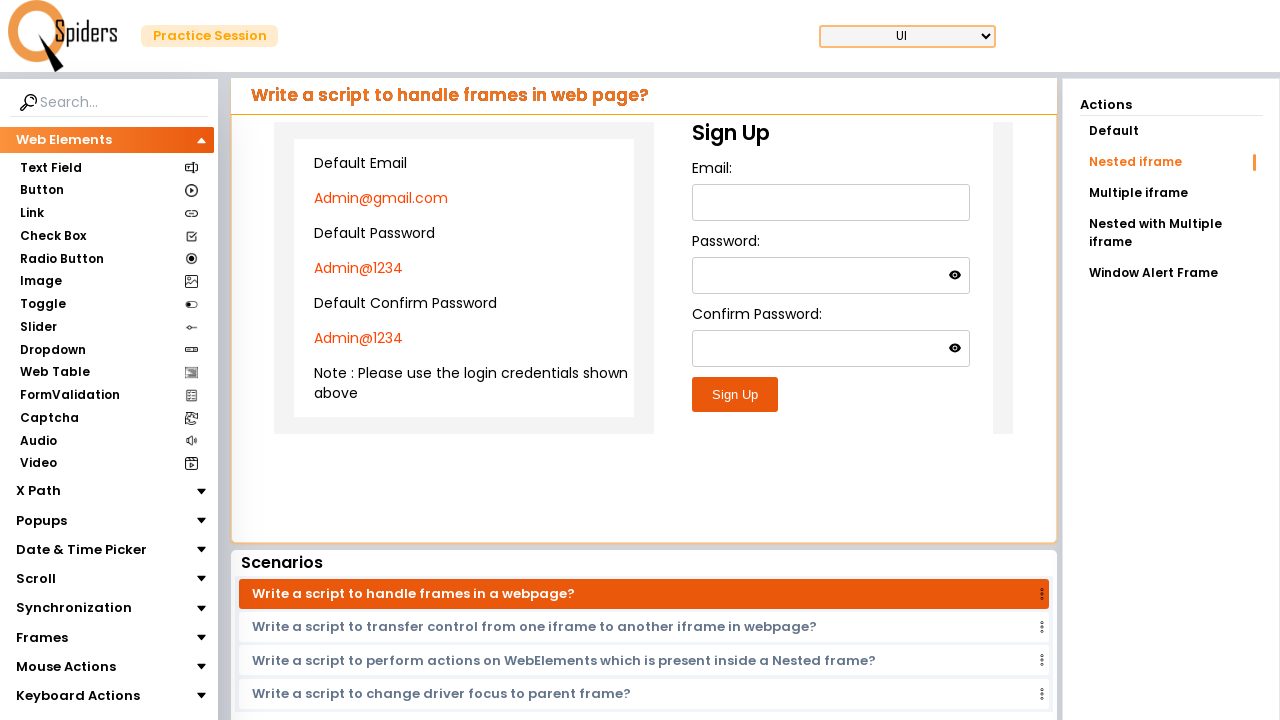